Navigates to Rahul Shetty Academy homepage and verifies the page loads by checking the title

Starting URL: https://www.rahulshettyacademy.com/

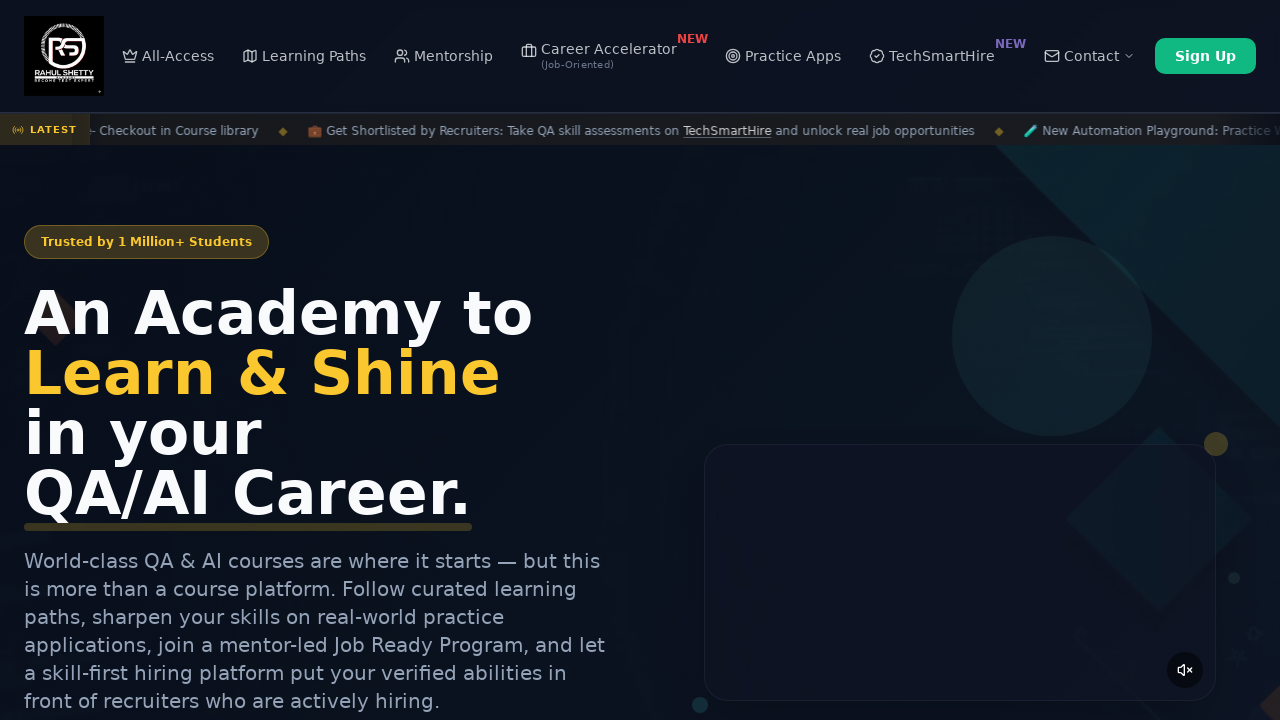

Retrieved page title from Rahul Shetty Academy homepage
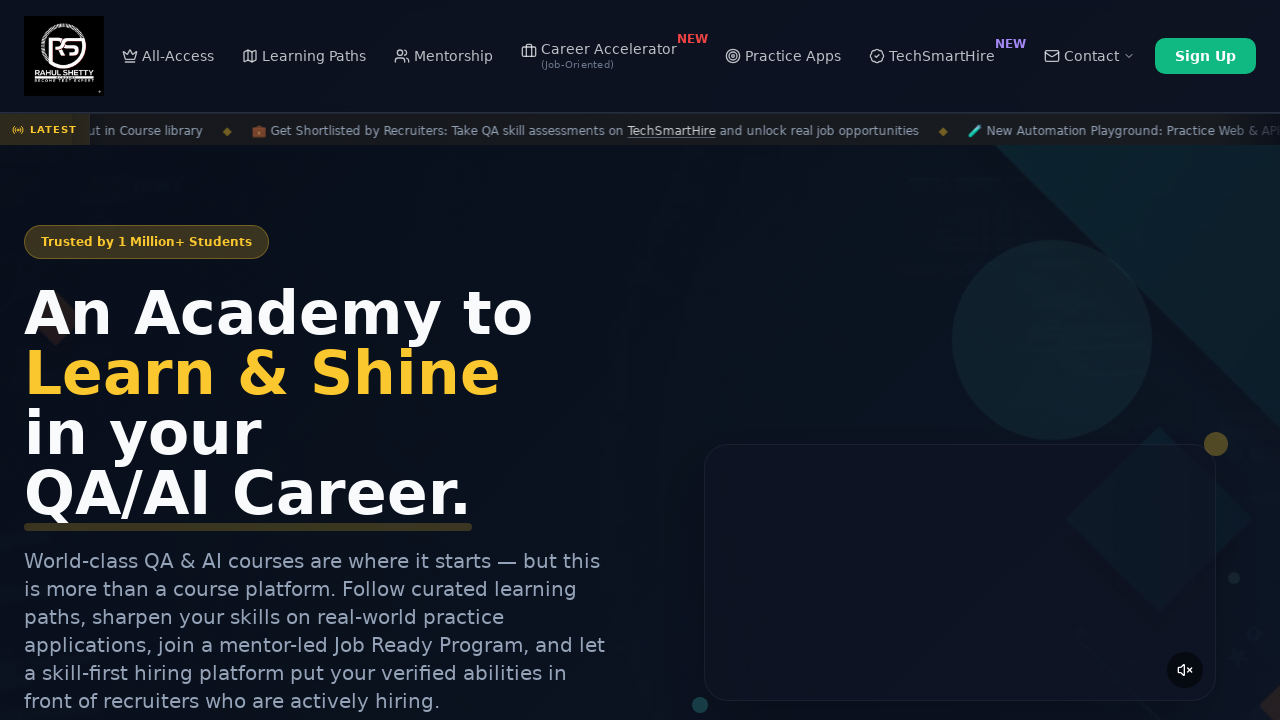

Printed page title to console
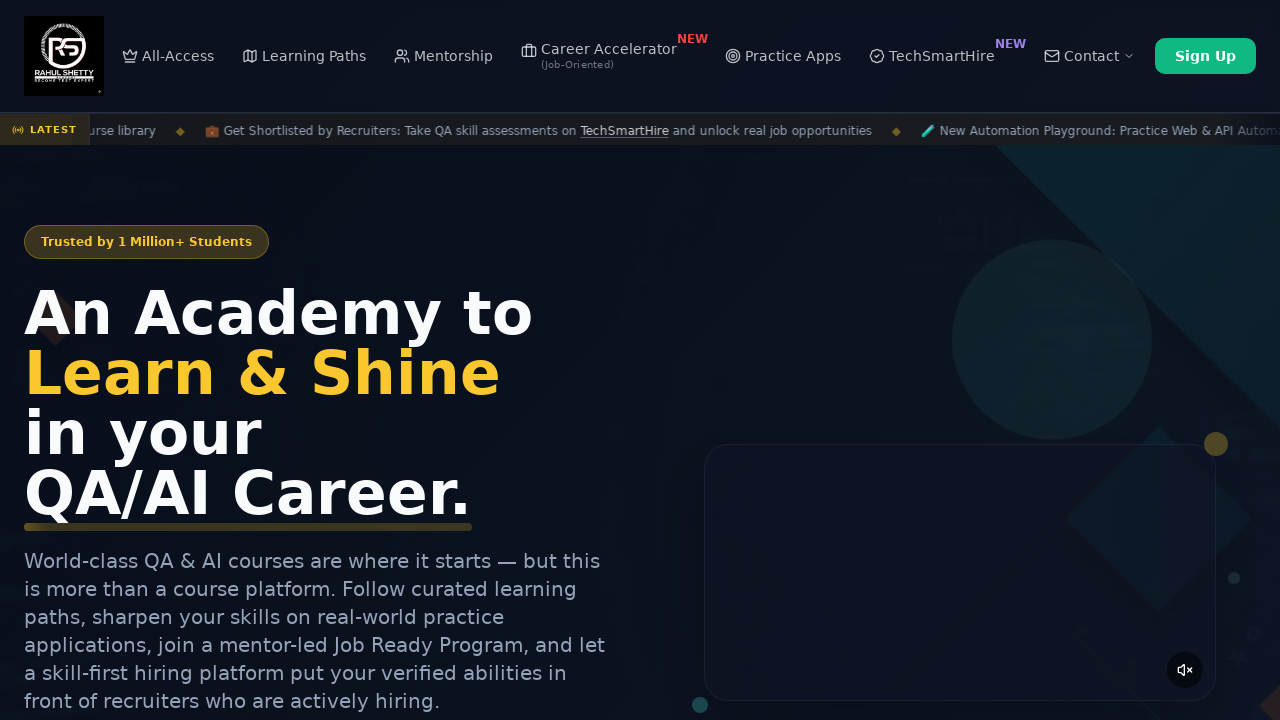

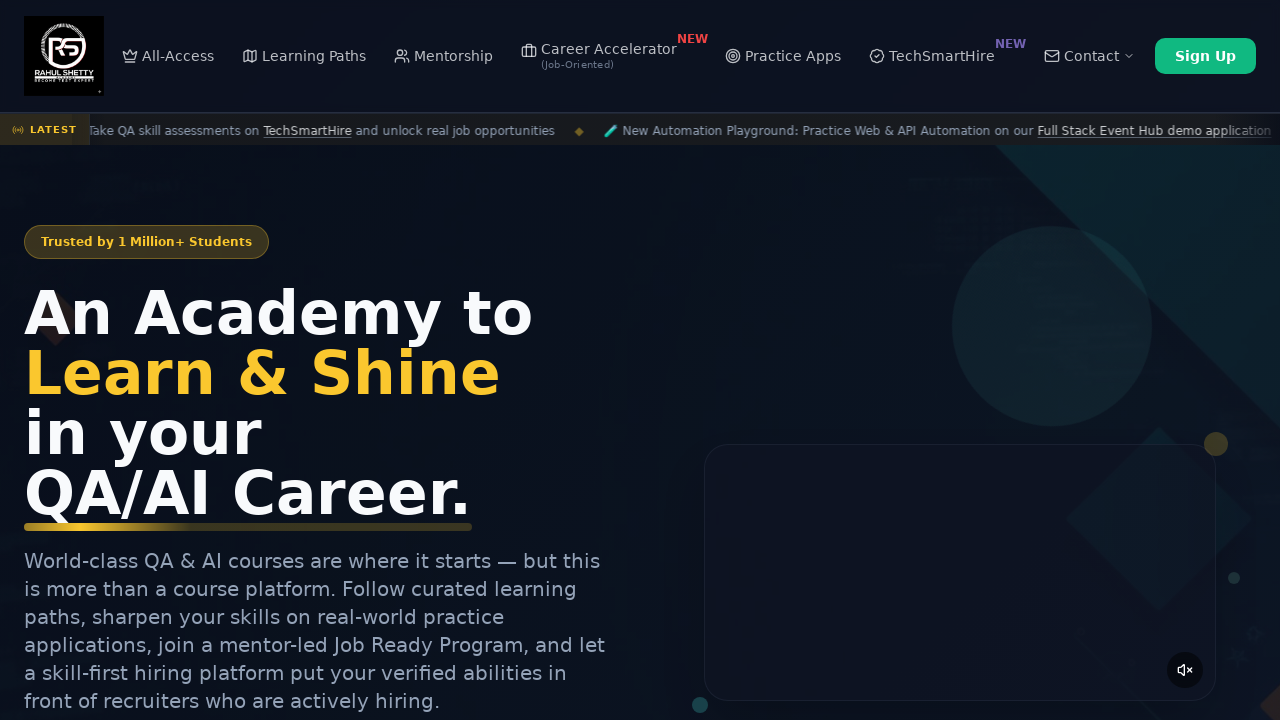